Tests jQuery UI custom dropdown by clicking to open the dropdown and selecting various numeric values from the list

Starting URL: http://jqueryui.com/resources/demos/selectmenu/default.html

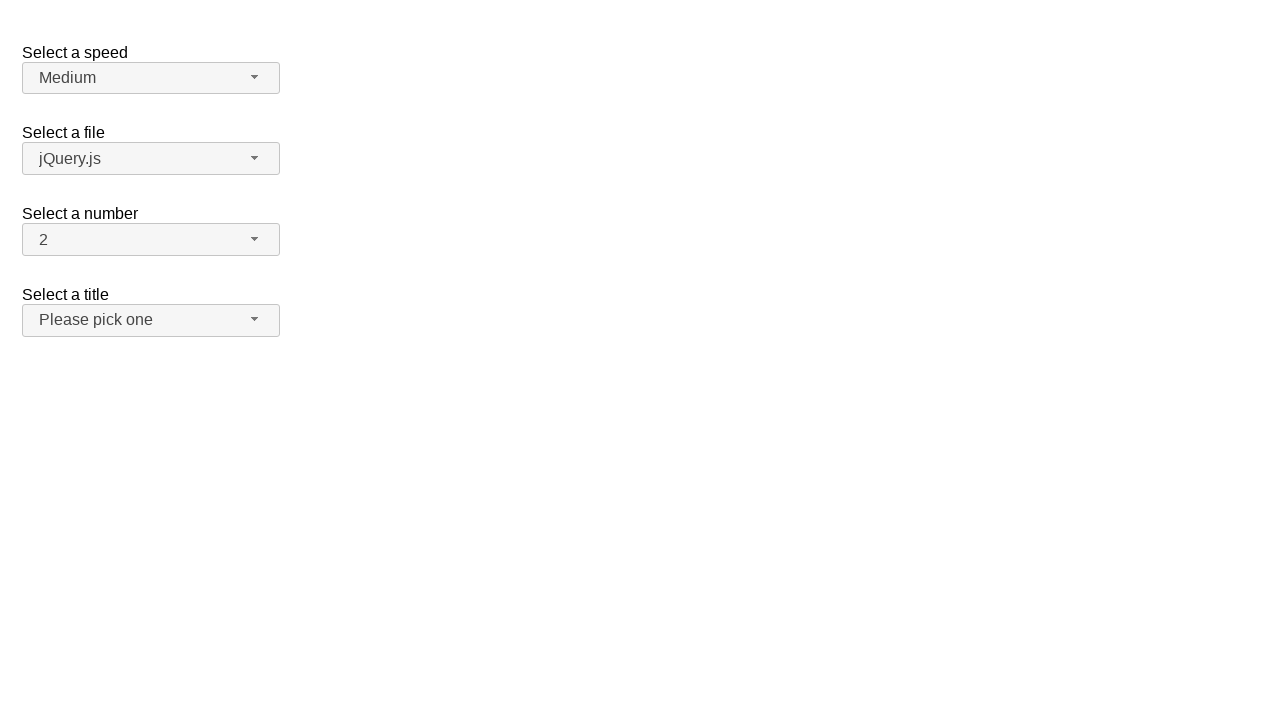

Clicked number dropdown button to open the list at (151, 240) on #number-button
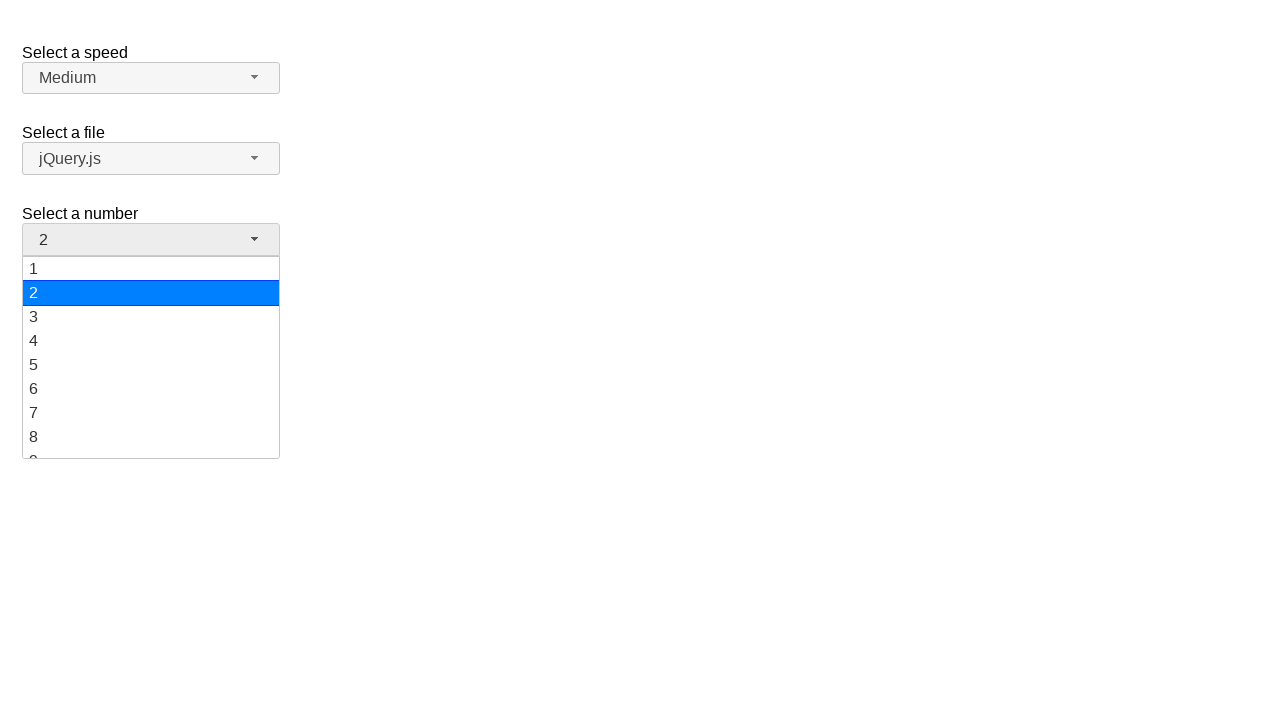

Dropdown menu items loaded
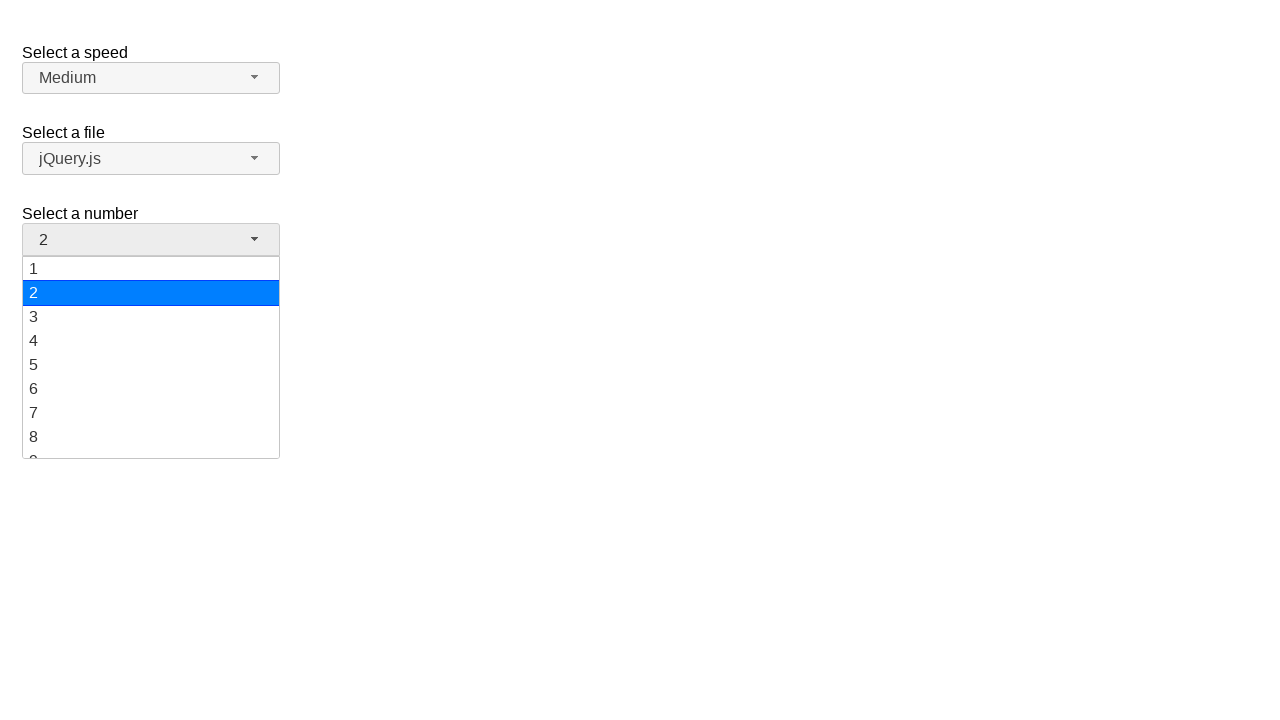

Selected numeric value '19' from dropdown at (151, 445) on #number-menu li.ui-menu-item div:text('19')
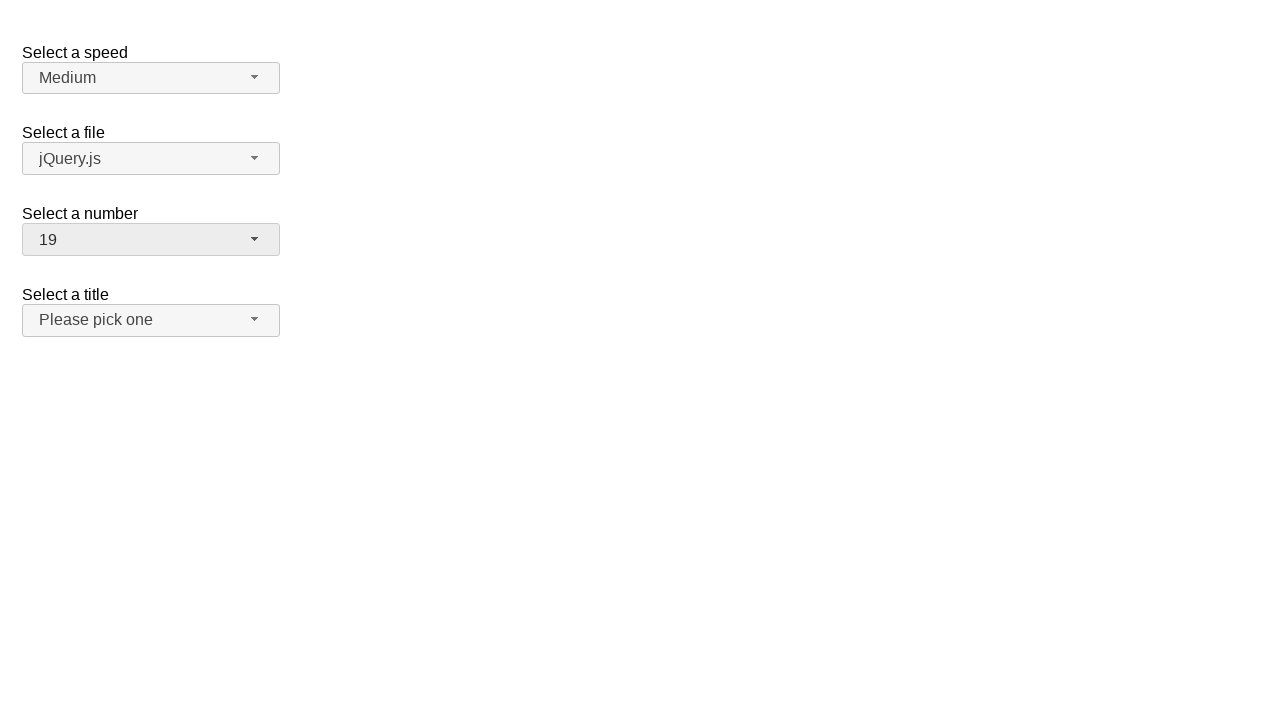

Clicked number dropdown button to open the list again at (151, 240) on #number-button
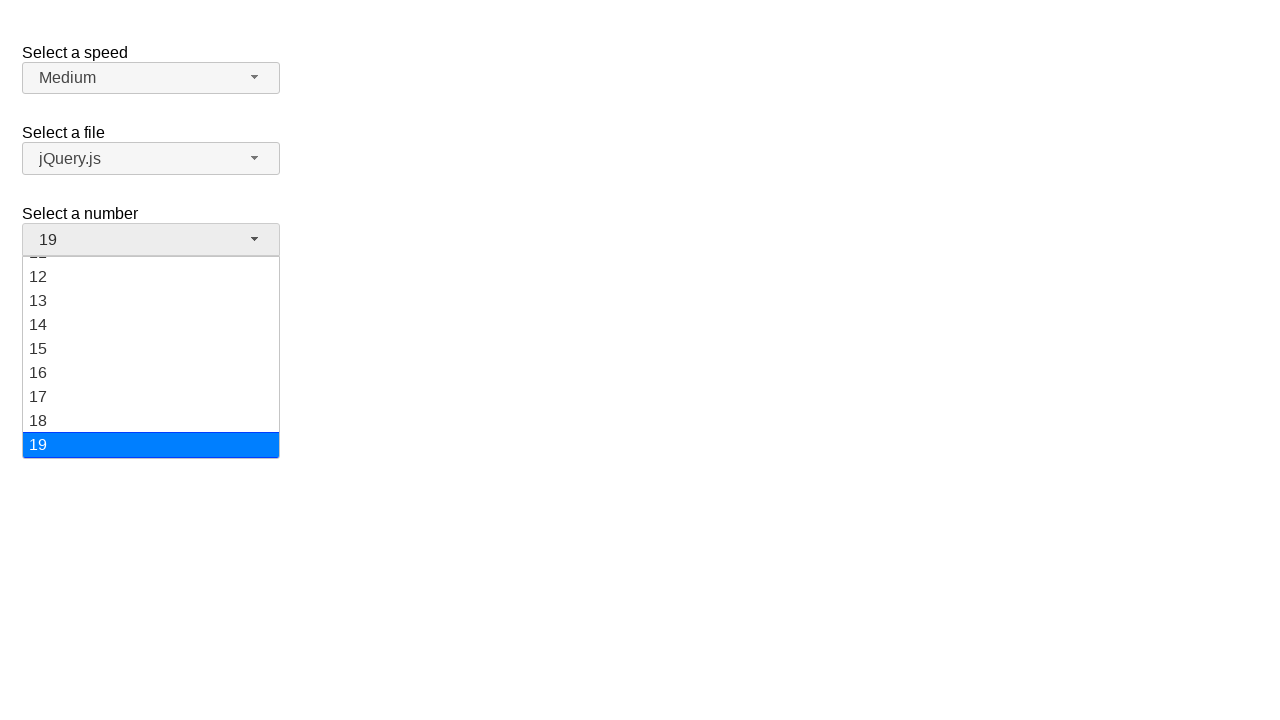

Dropdown menu items loaded
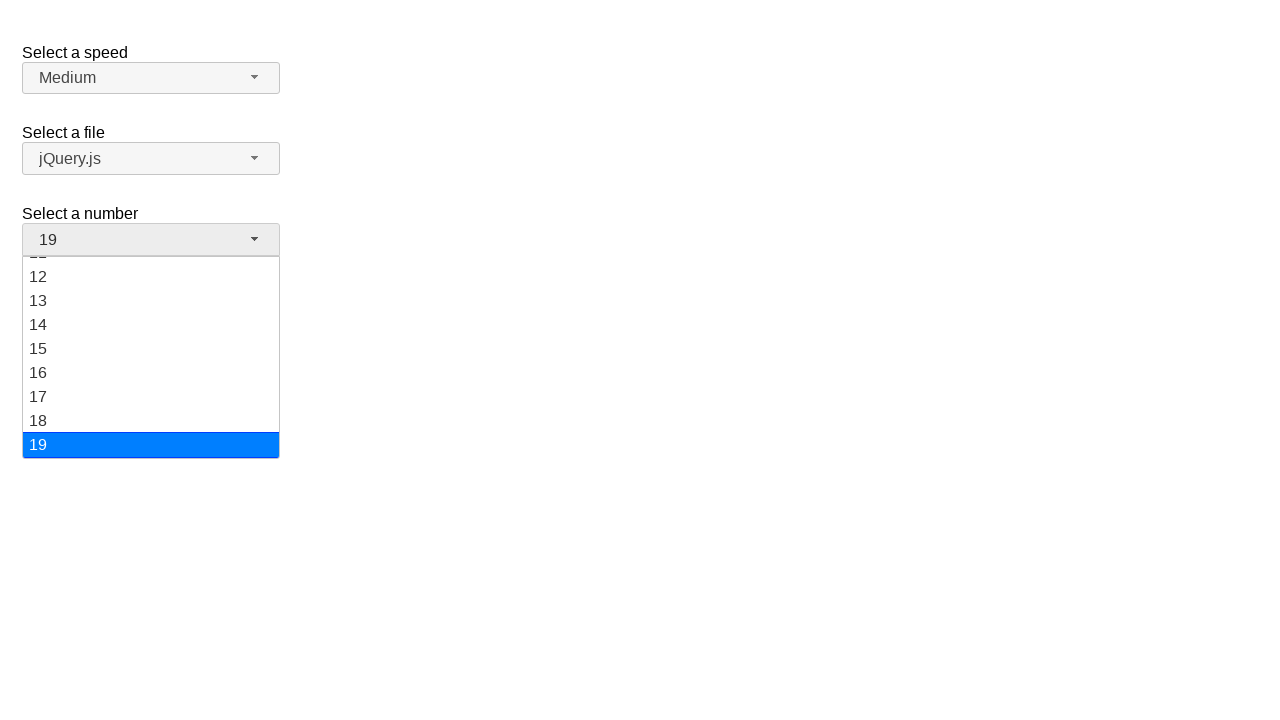

Selected numeric value '1' from dropdown at (151, 269) on #number-menu li.ui-menu-item div:text-is('1')
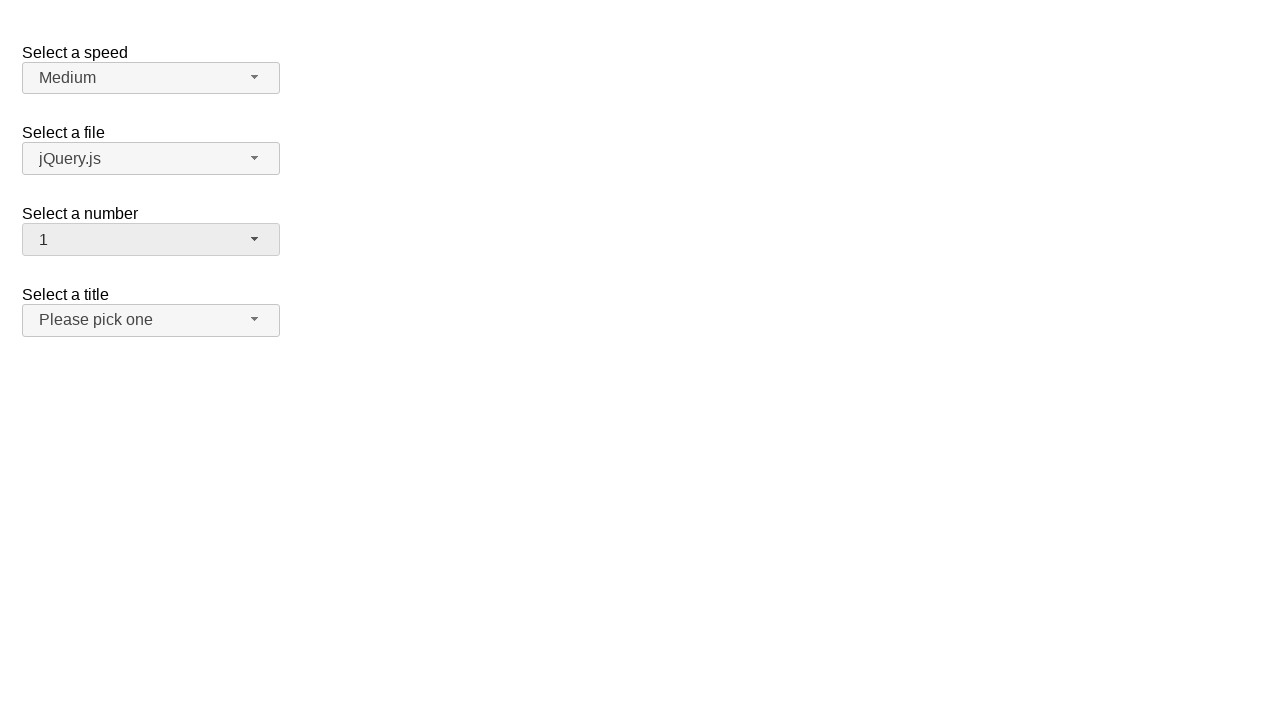

Clicked number dropdown button to open the list again at (151, 240) on #number-button
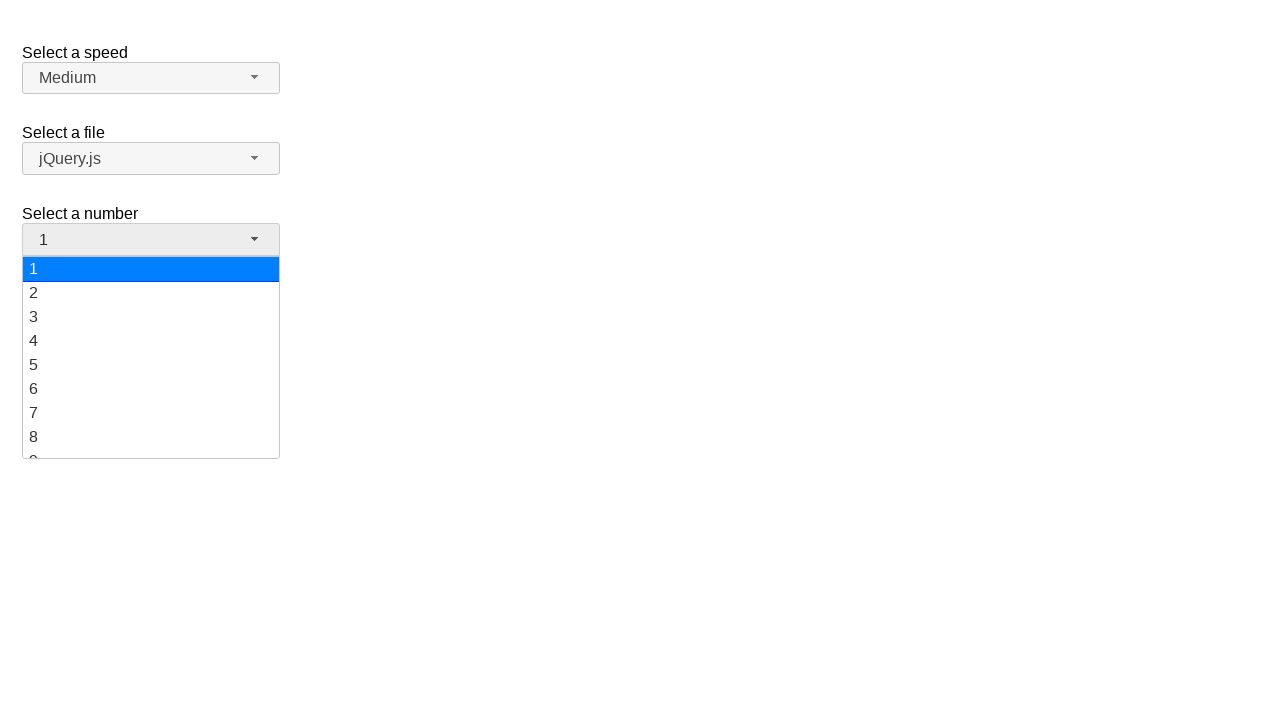

Dropdown menu items loaded
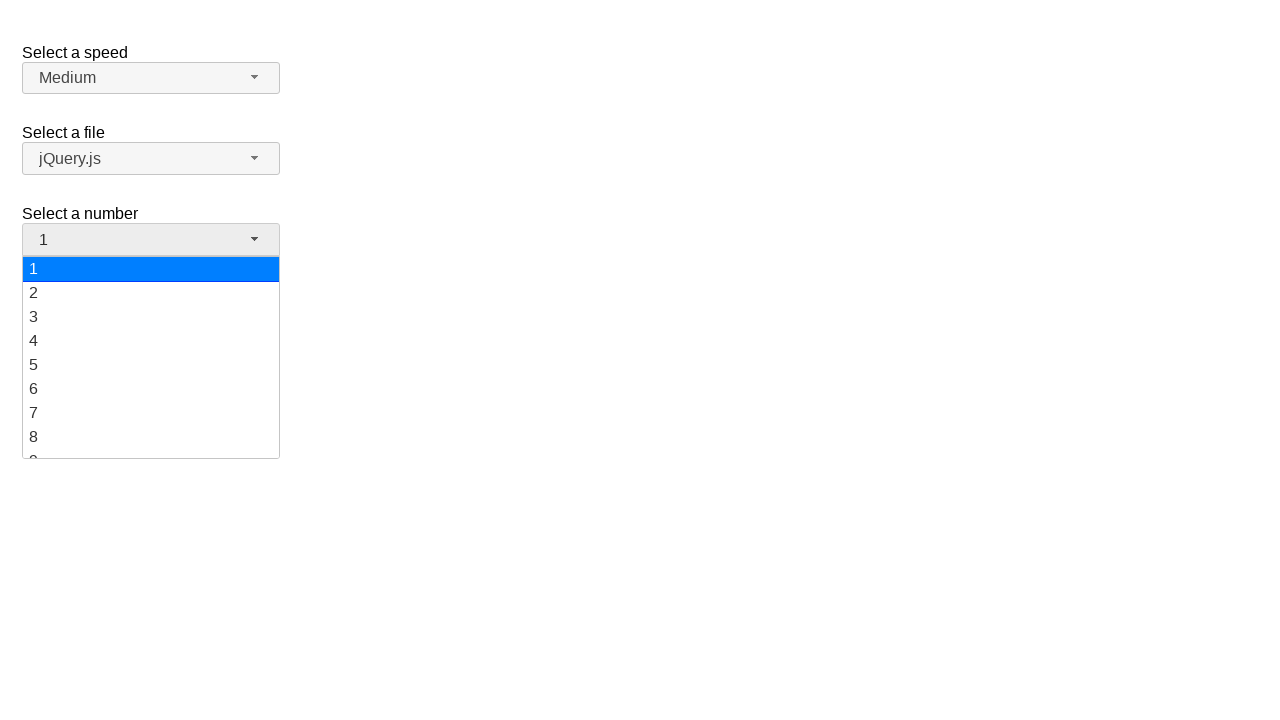

Selected numeric value '10' from dropdown at (151, 357) on #number-menu li.ui-menu-item div:text('10')
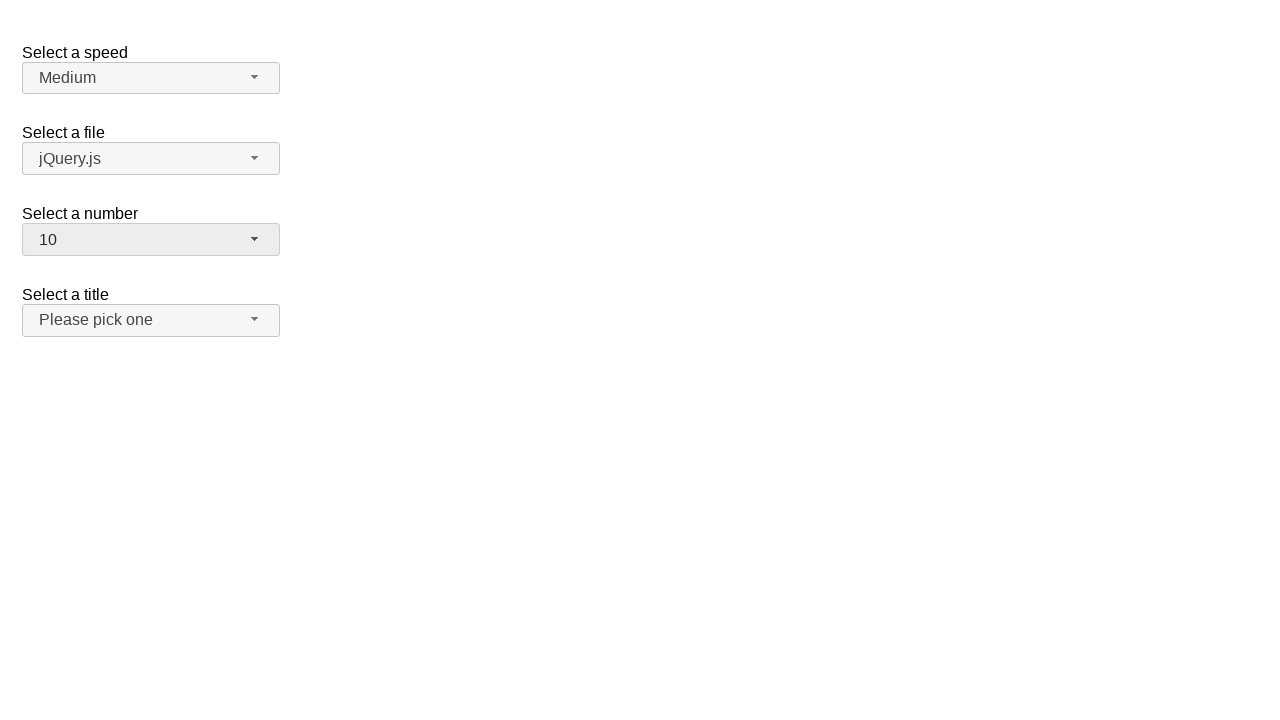

Verified that '10' is displayed as the selected value in the dropdown
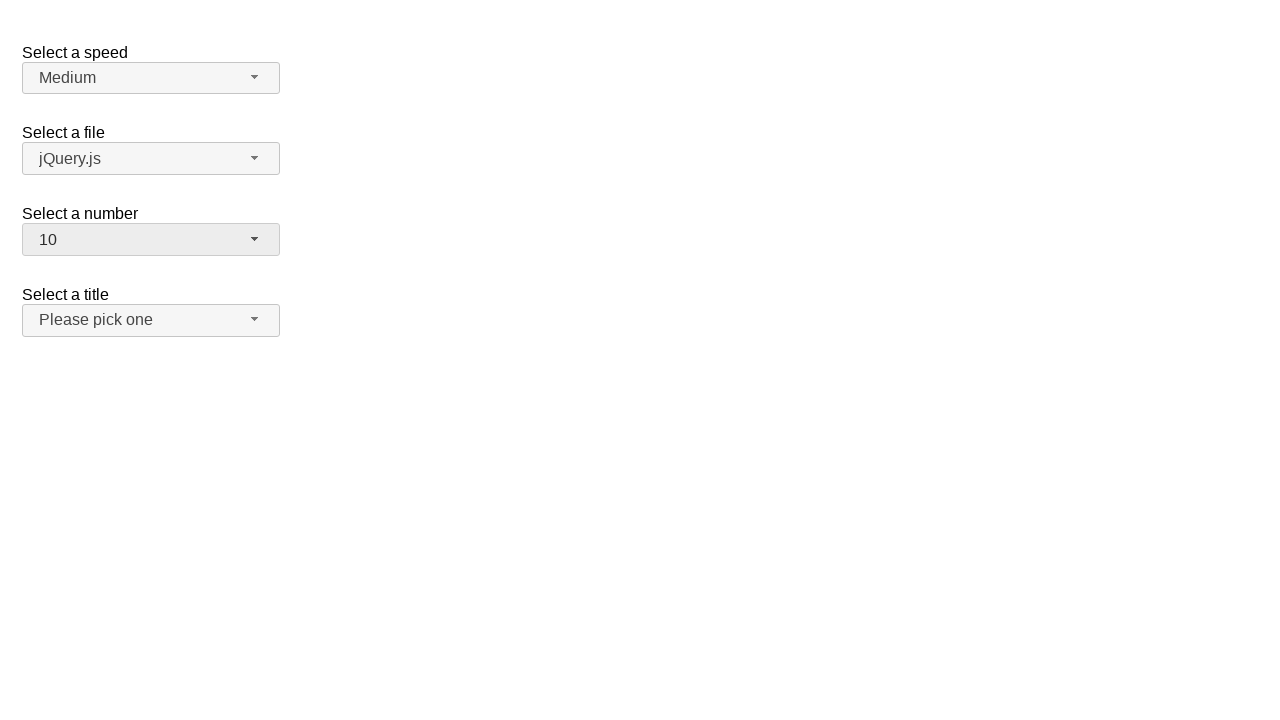

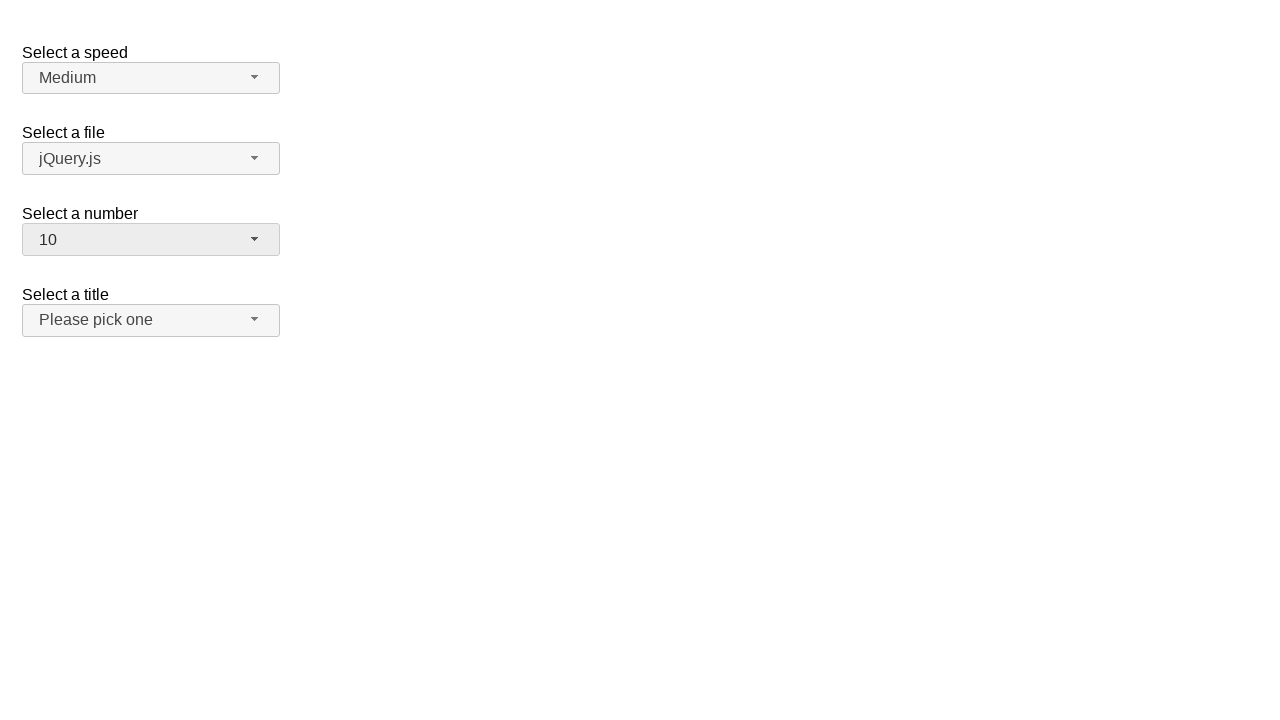